Resizes a box within a restricted area by dragging the resize handle 20 pixels horizontally and 30 pixels vertically

Starting URL: https://demoqa.com/resizable

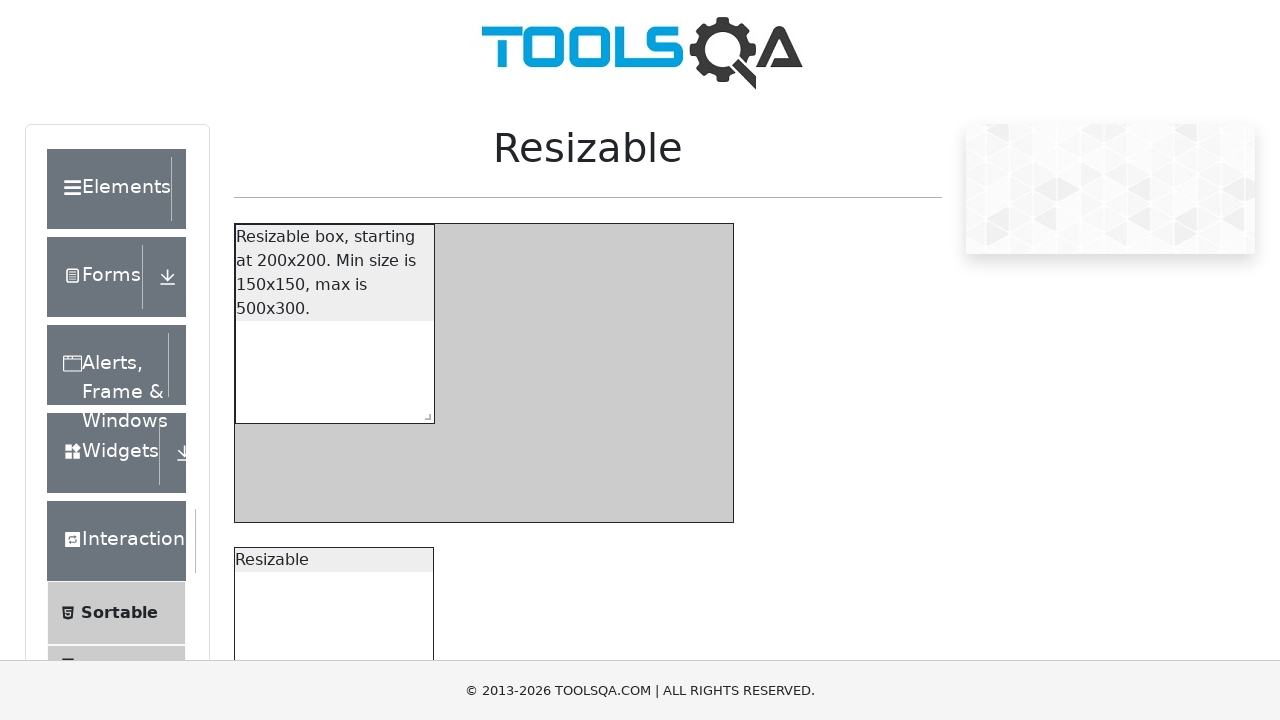

Located the resize handle within the restricted resizable box
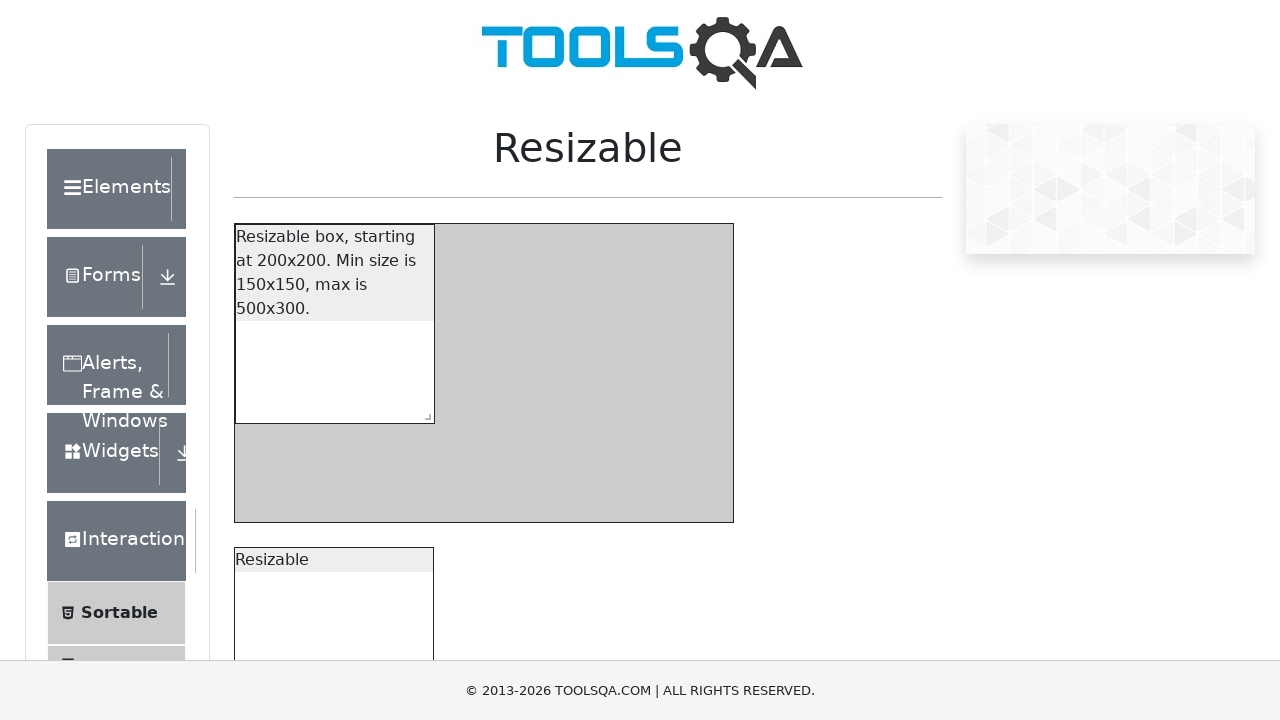

Retrieved bounding box of the resize handle
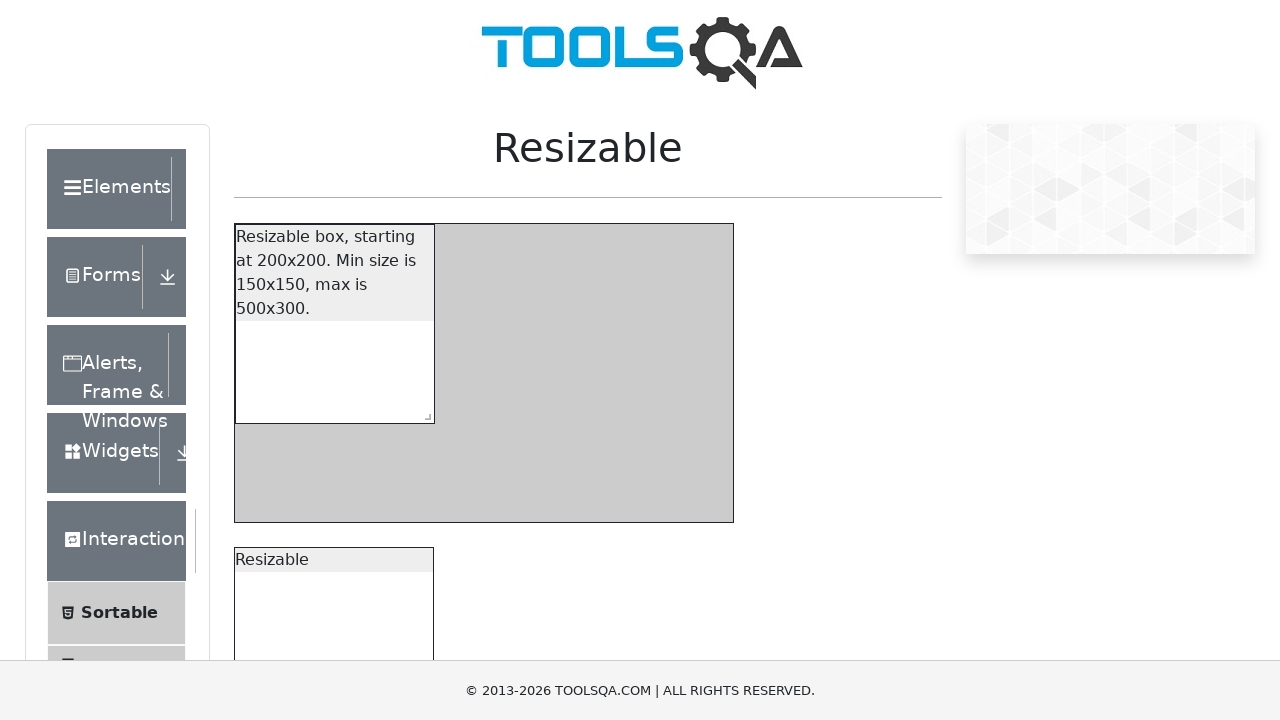

Moved mouse to the center of the resize handle at (424, 413)
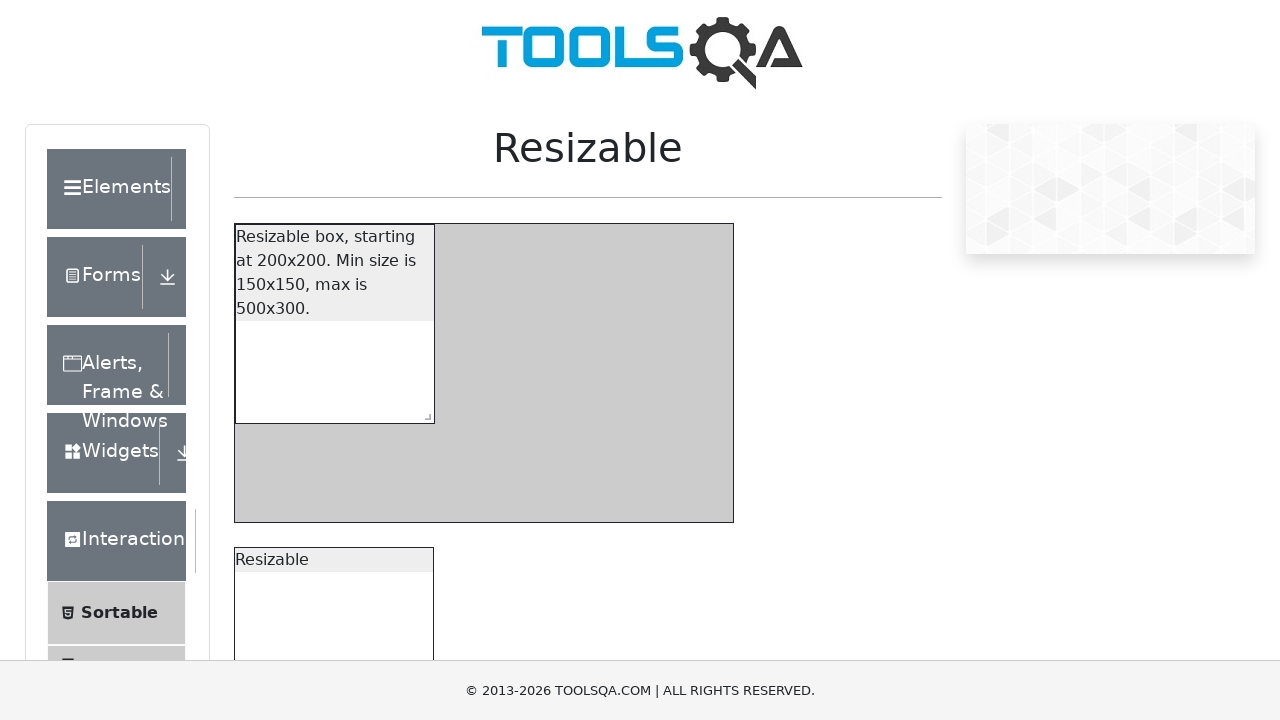

Pressed down the mouse button on the resize handle at (424, 413)
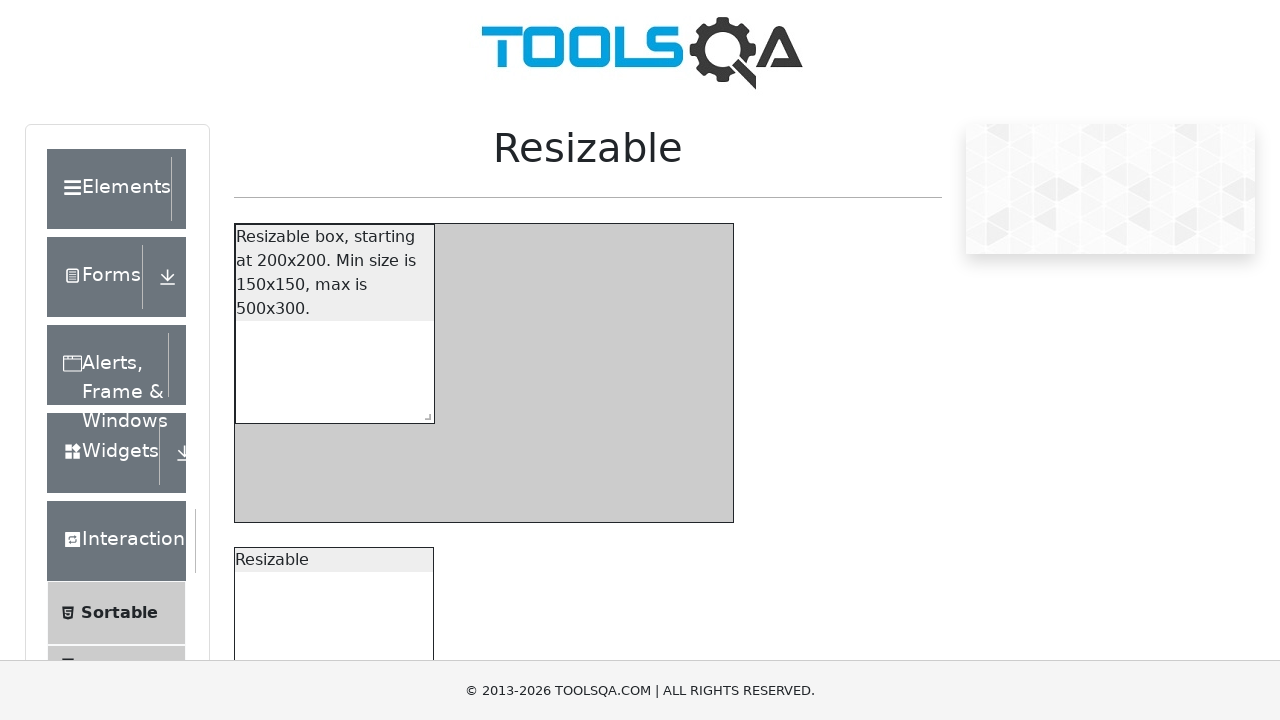

Dragged the resize handle 20 pixels horizontally and 30 pixels vertically at (444, 443)
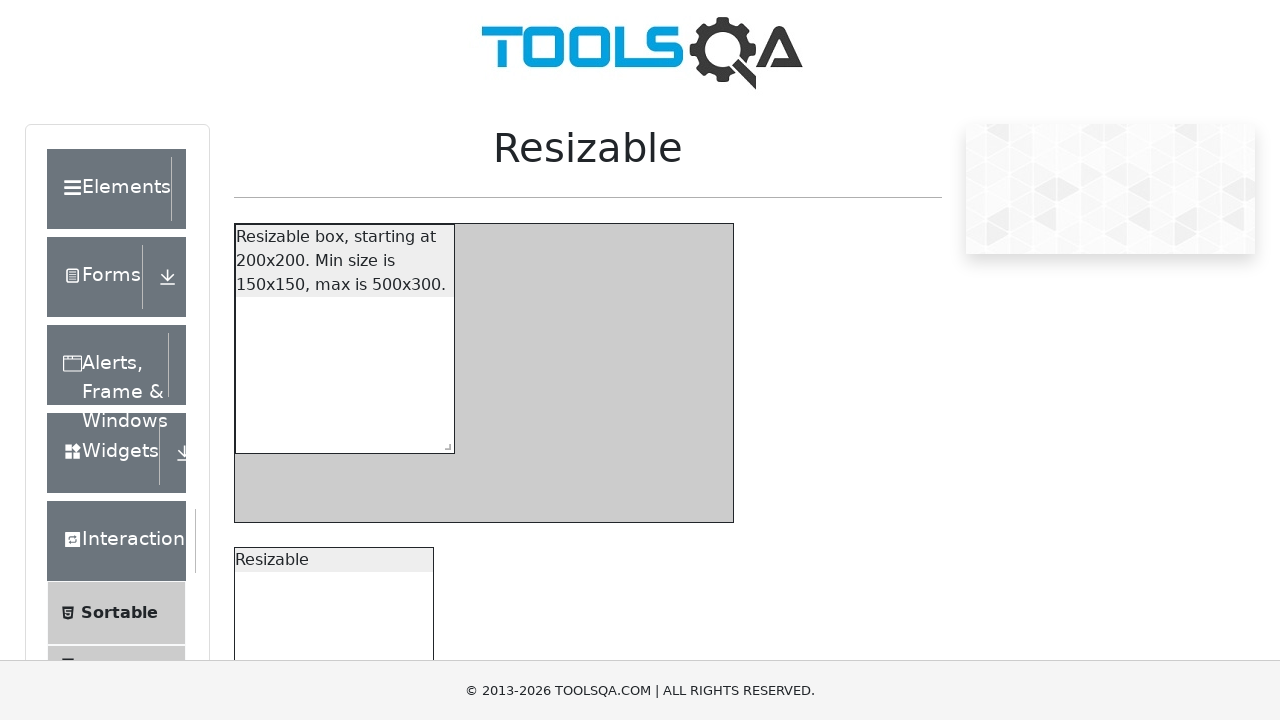

Released the mouse button to complete the resize operation at (444, 443)
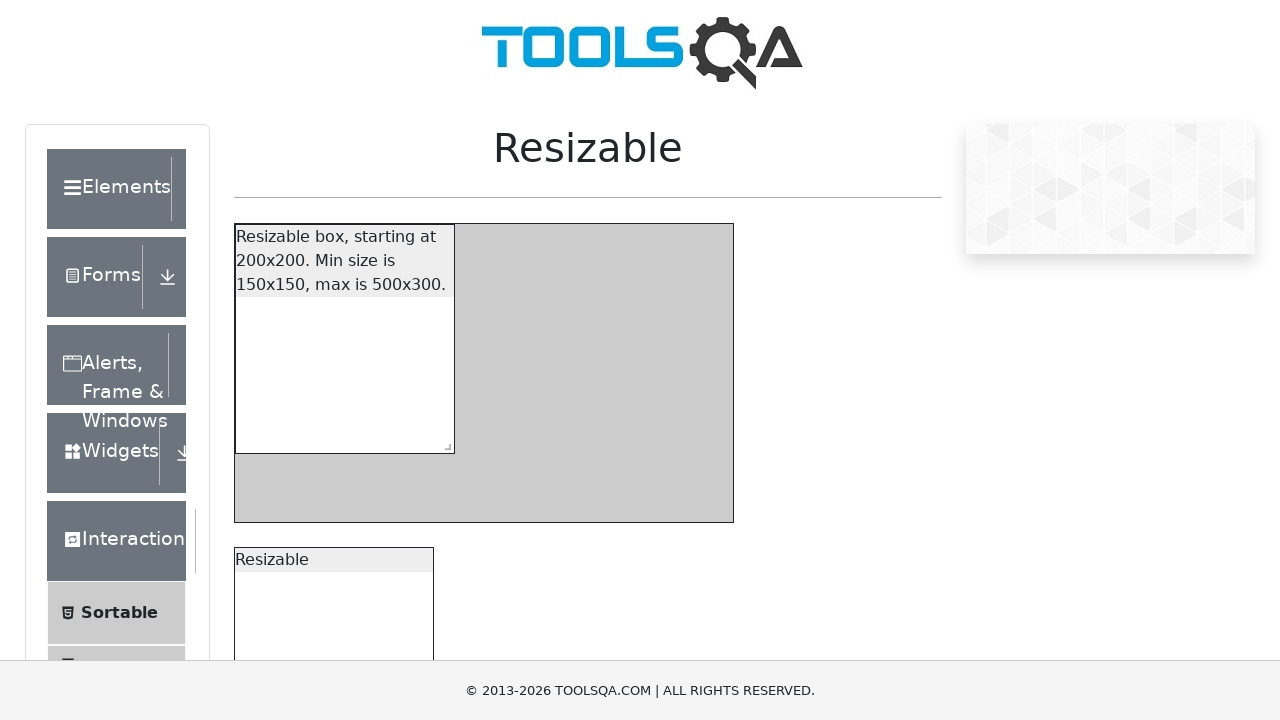

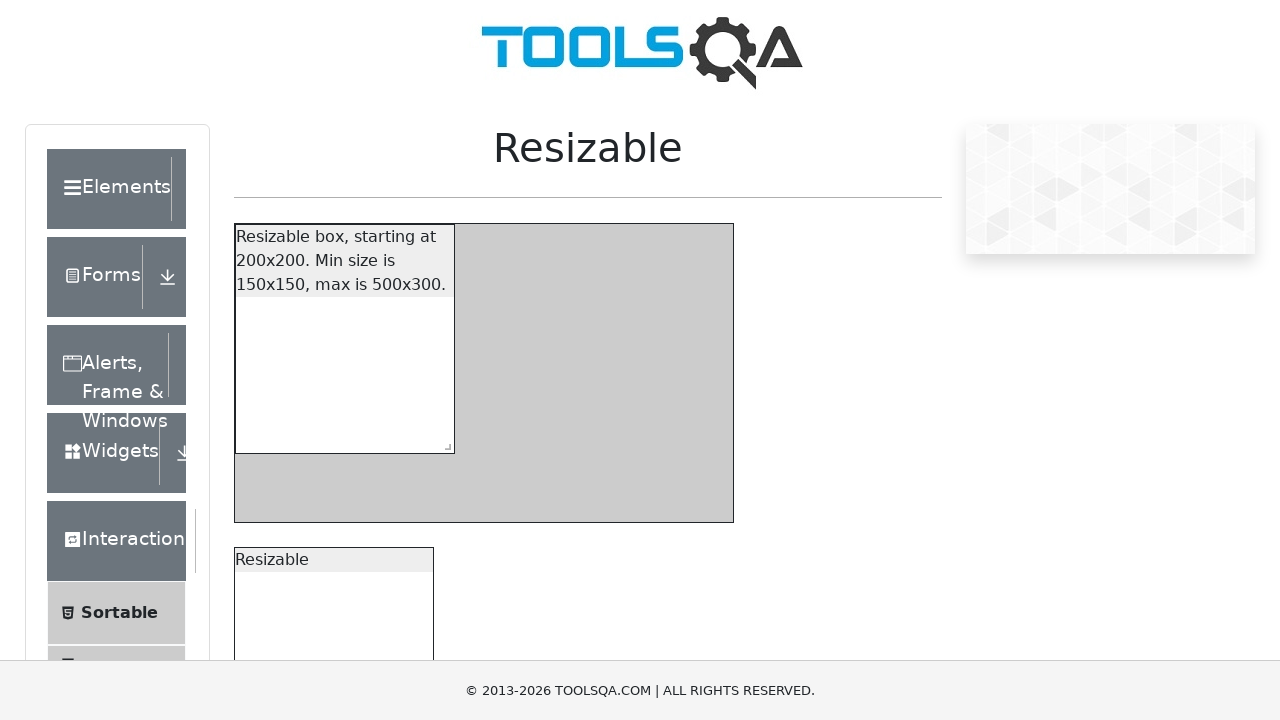